Tests opening a modal dialog by clicking the modal button and verifying the modal title appears

Starting URL: https://formy-project.herokuapp.com

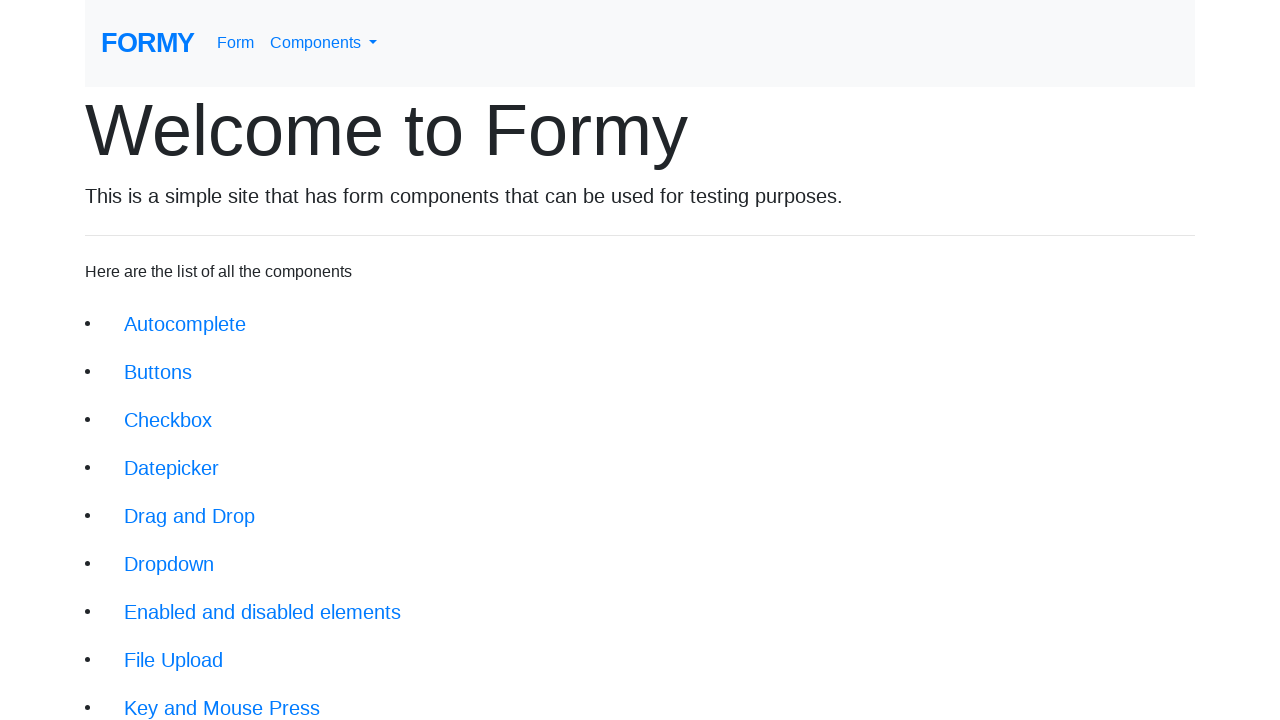

Clicked on modal link to navigate to modal page at (151, 504) on xpath=//li/a[@href='/modal']
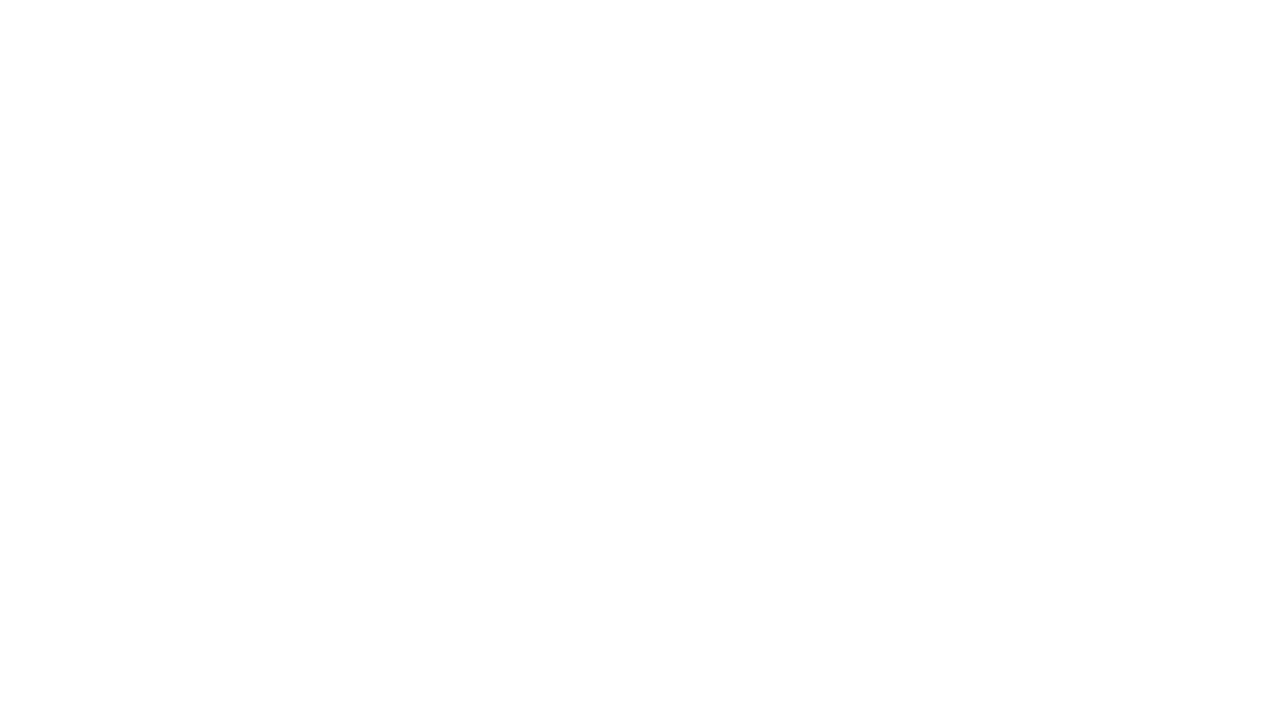

Clicked modal button to open modal dialog at (142, 186) on #modal-button
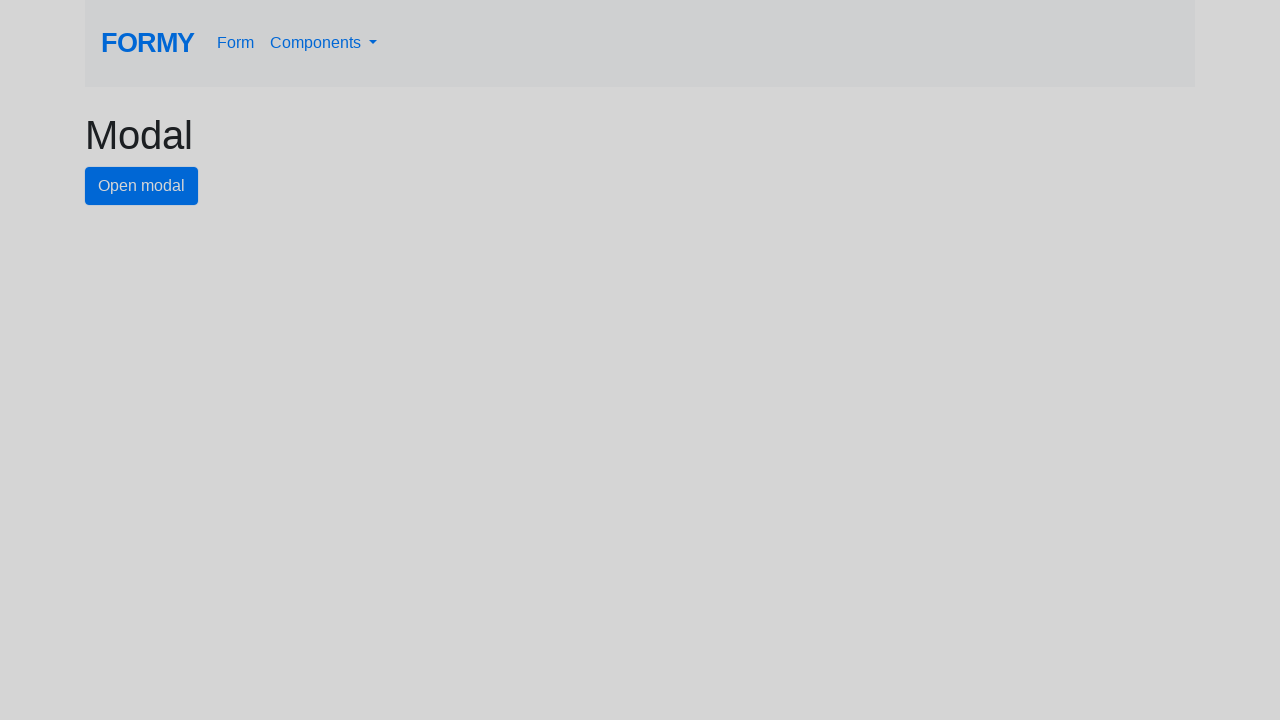

Modal dialog appeared with title visible
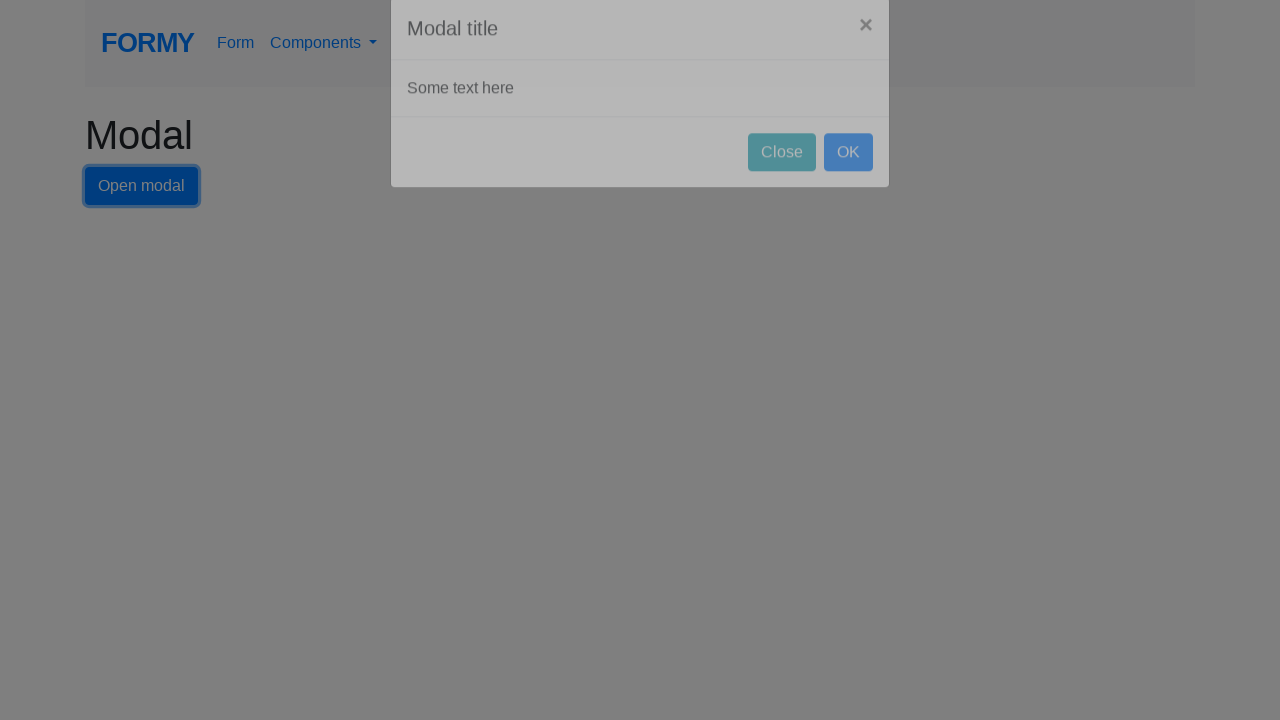

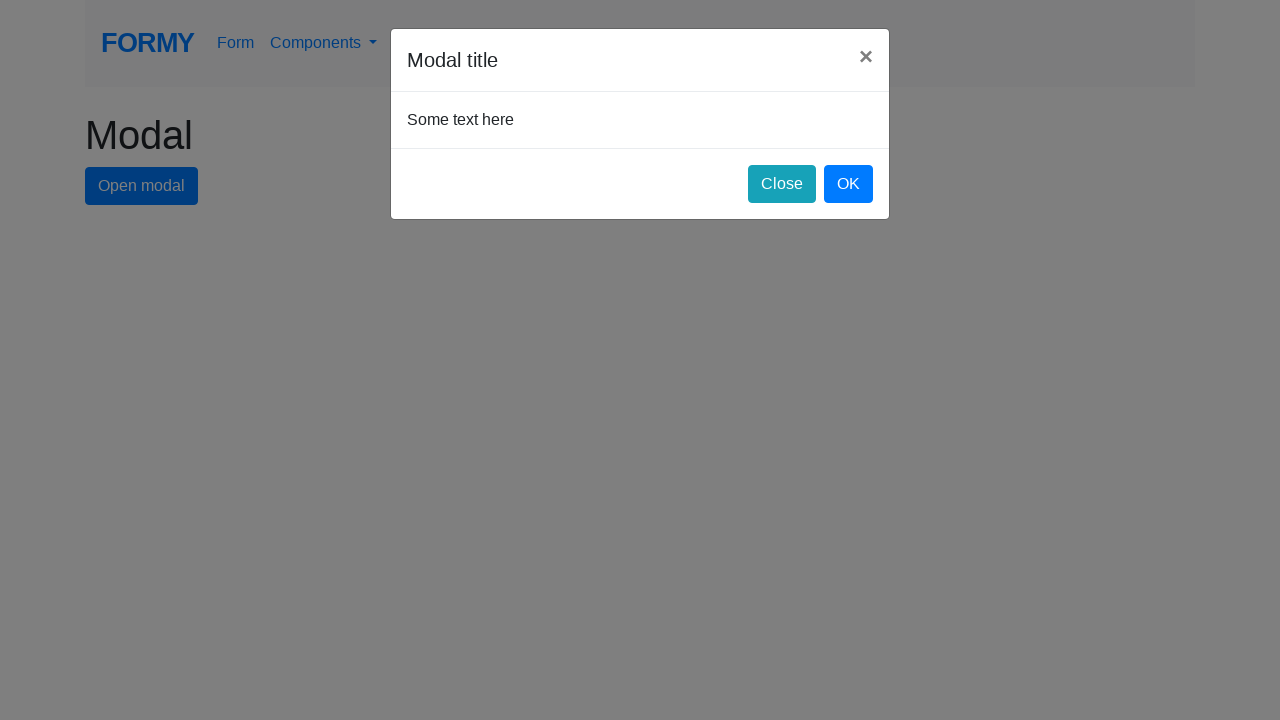